Tests nested iframe navigation by switching to a parent frame, then to a child iframe, and verifying the child iframe text content is accessible.

Starting URL: https://demoqa.com/nestedframes

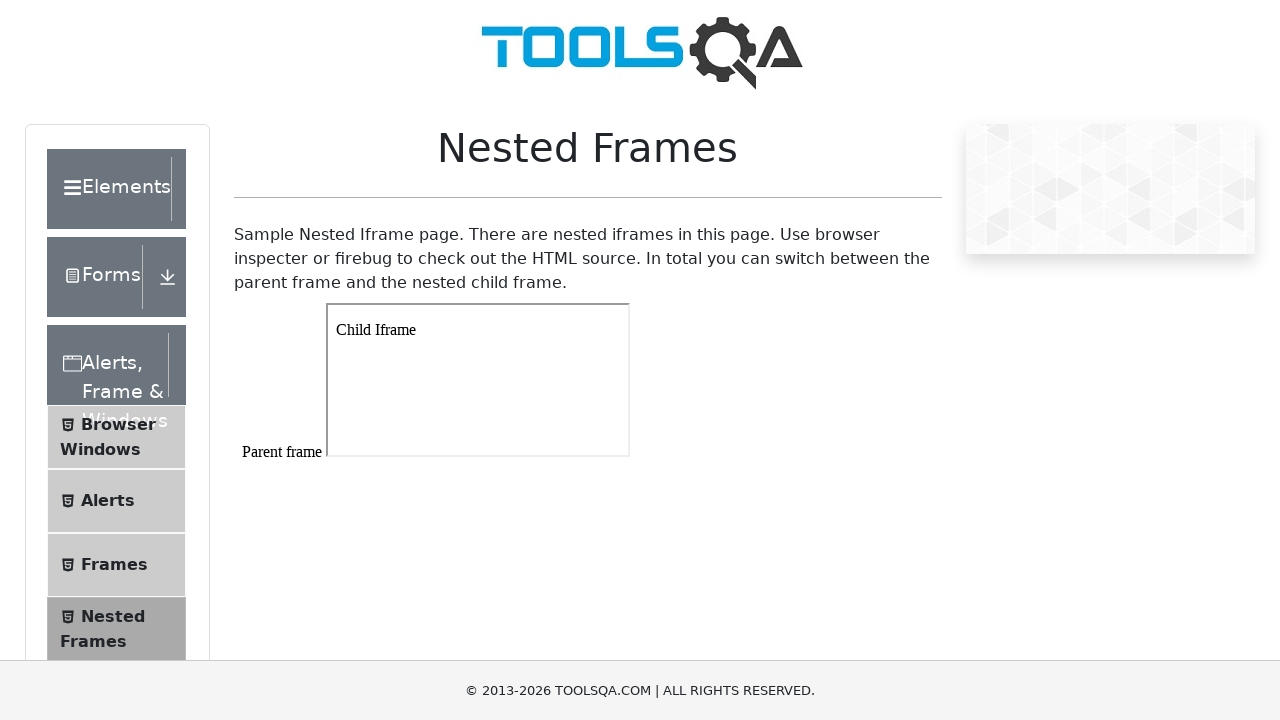

Navigated to nested frames test page
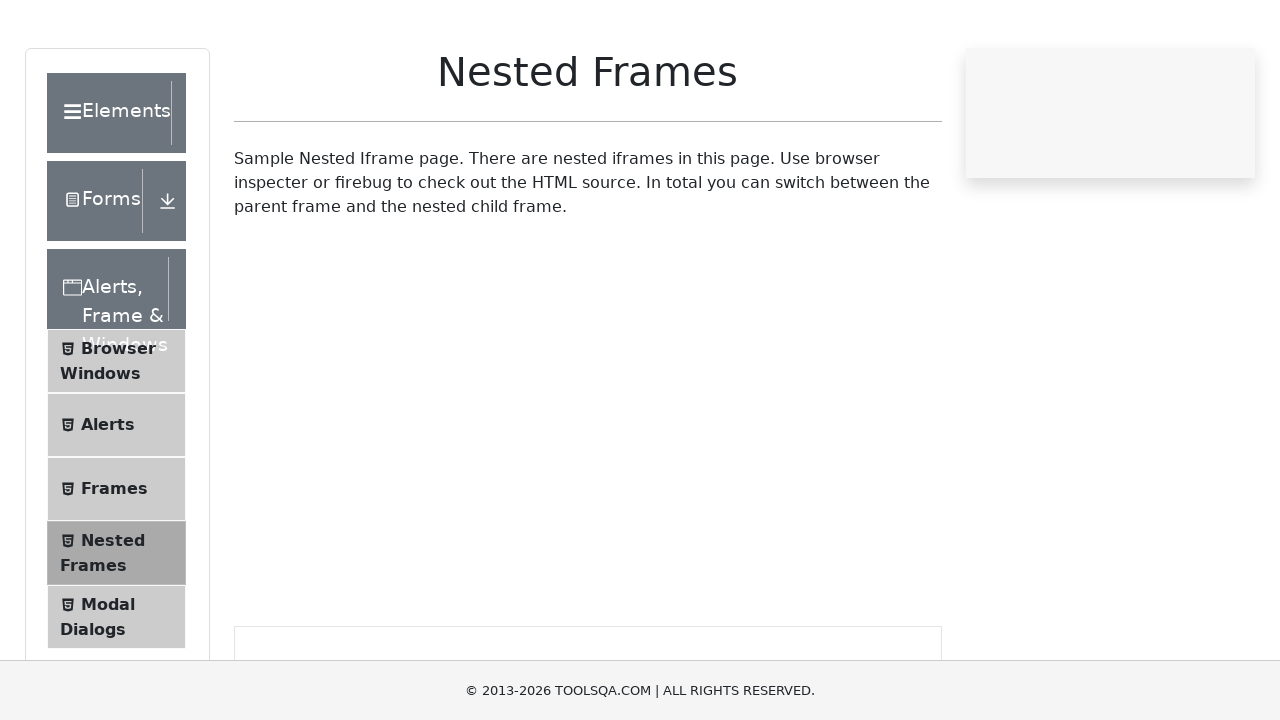

Located parent frame (frame1)
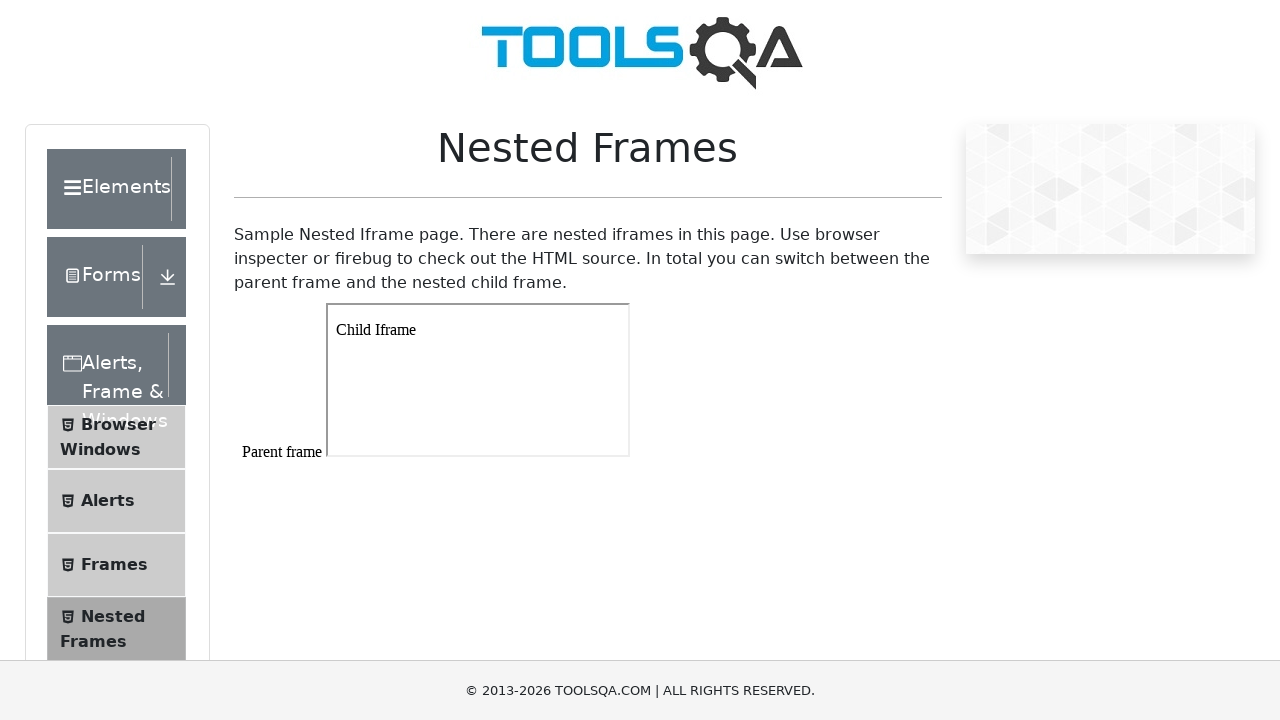

Located child iframe within parent frame
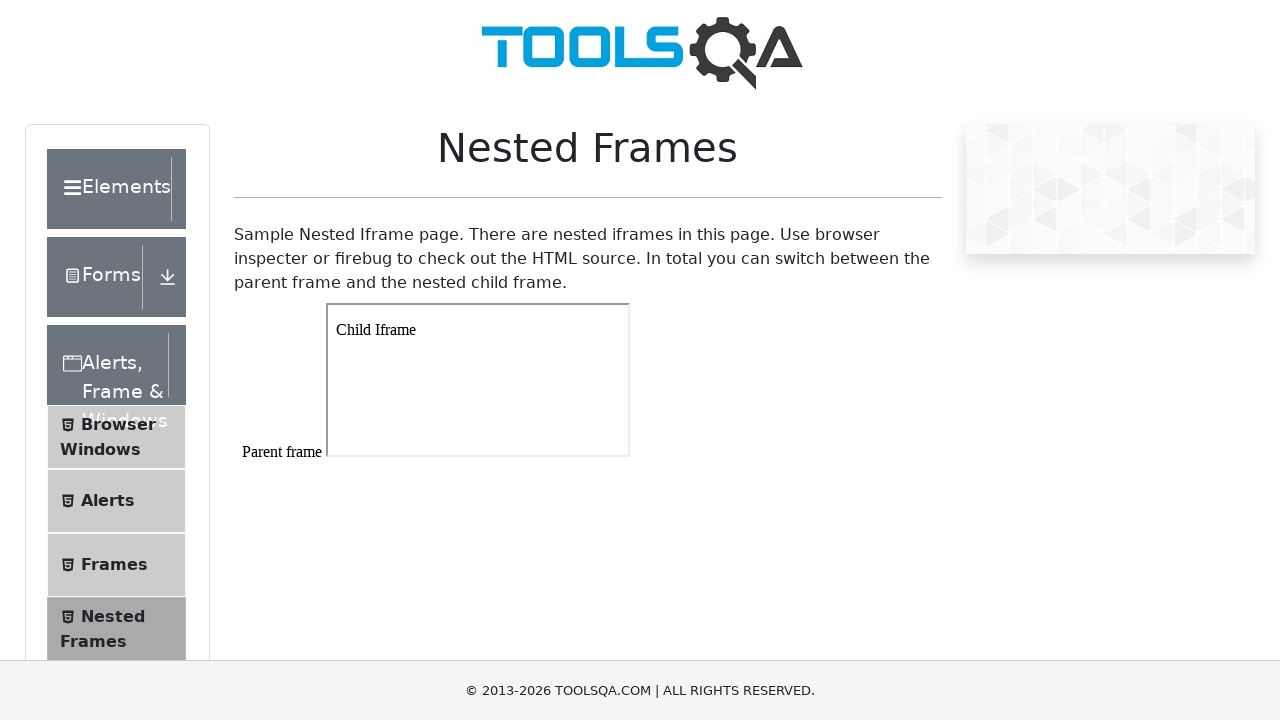

Located text element in child iframe
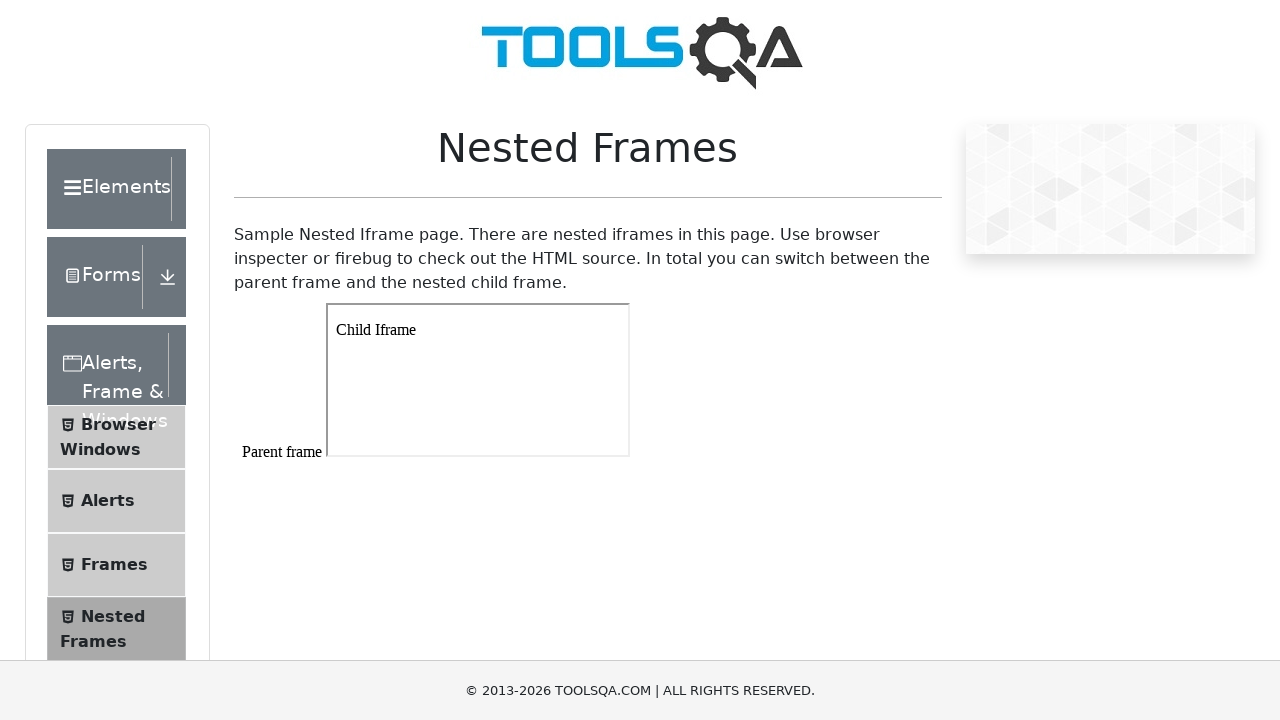

Waited for child iframe text element to be visible
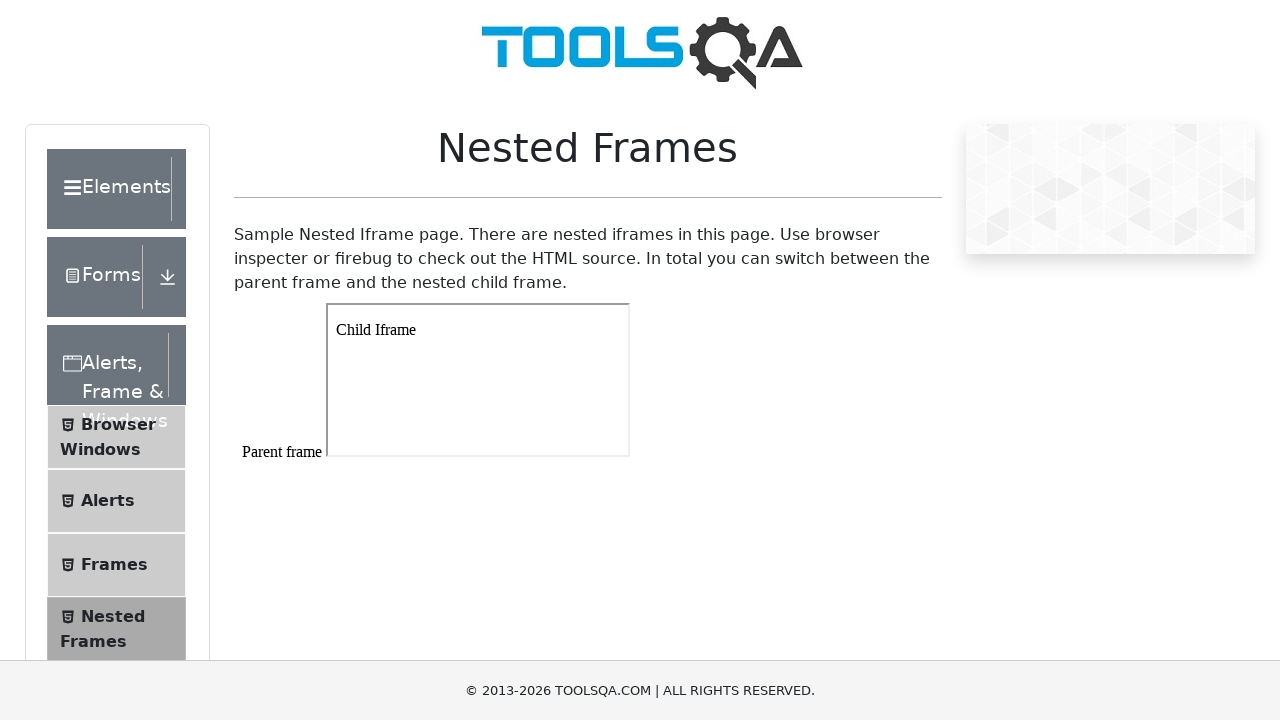

Verified child iframe text content equals 'Child Iframe'
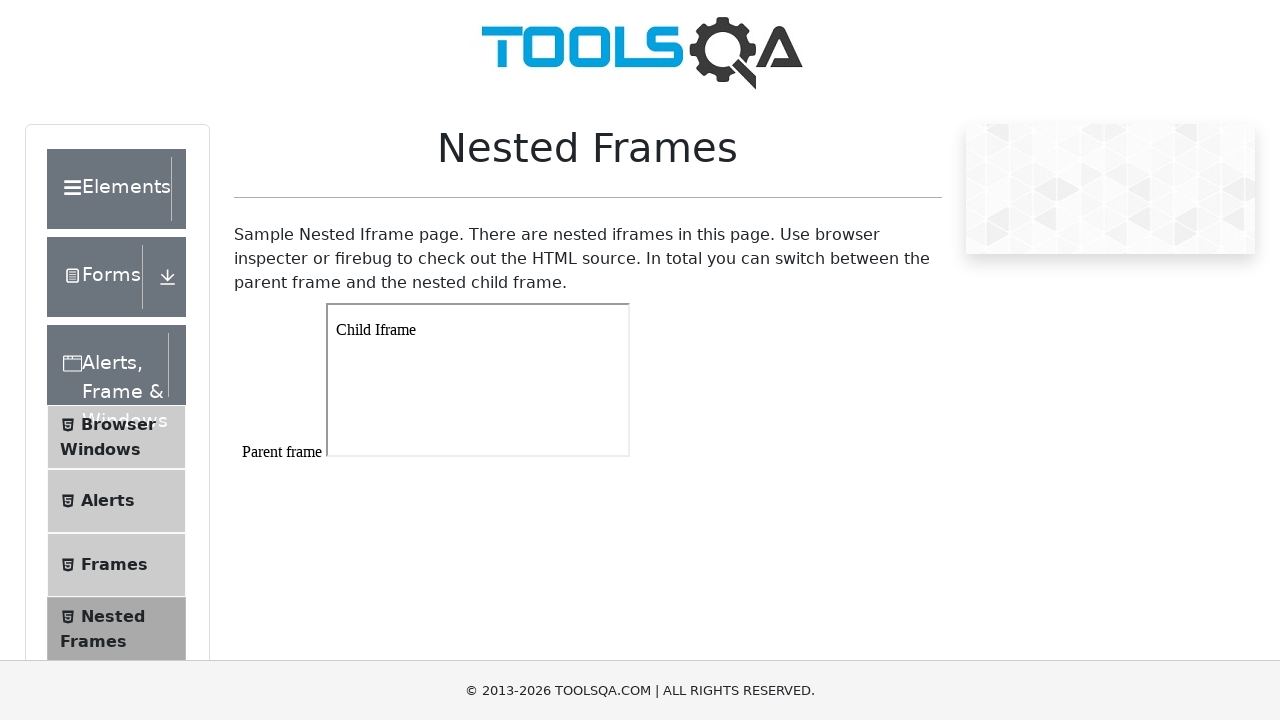

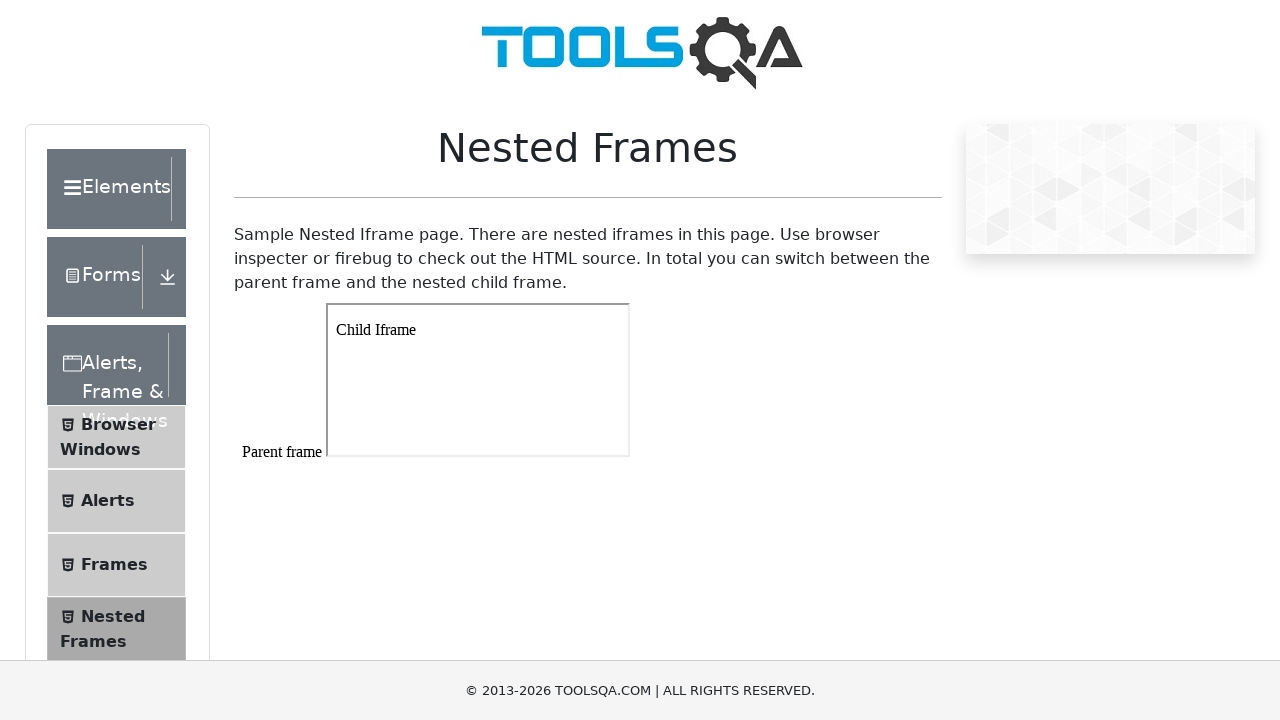